Tests a form submission on Formy project by filling out personal information fields including first name, last name, job title, education level, gender, years of experience, and date, then submitting the form.

Starting URL: https://formy-project.herokuapp.com/form

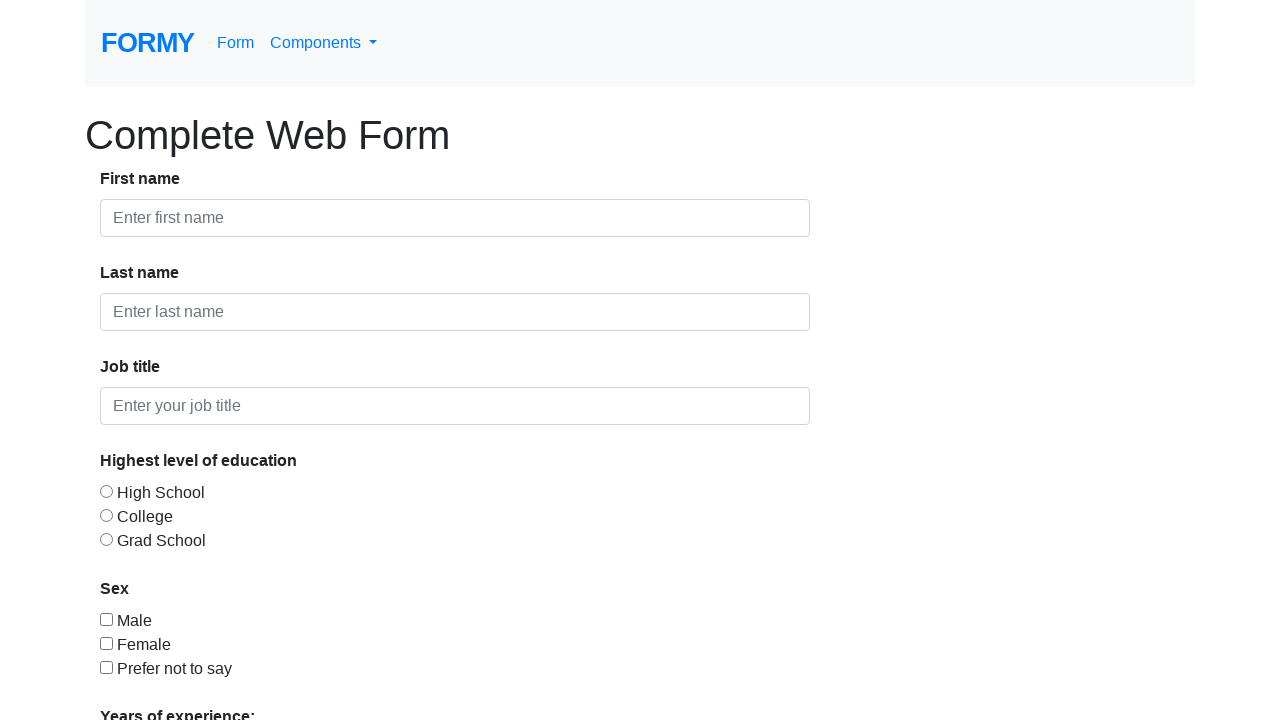

Filled first name field with 'Sutarno' on #first-name
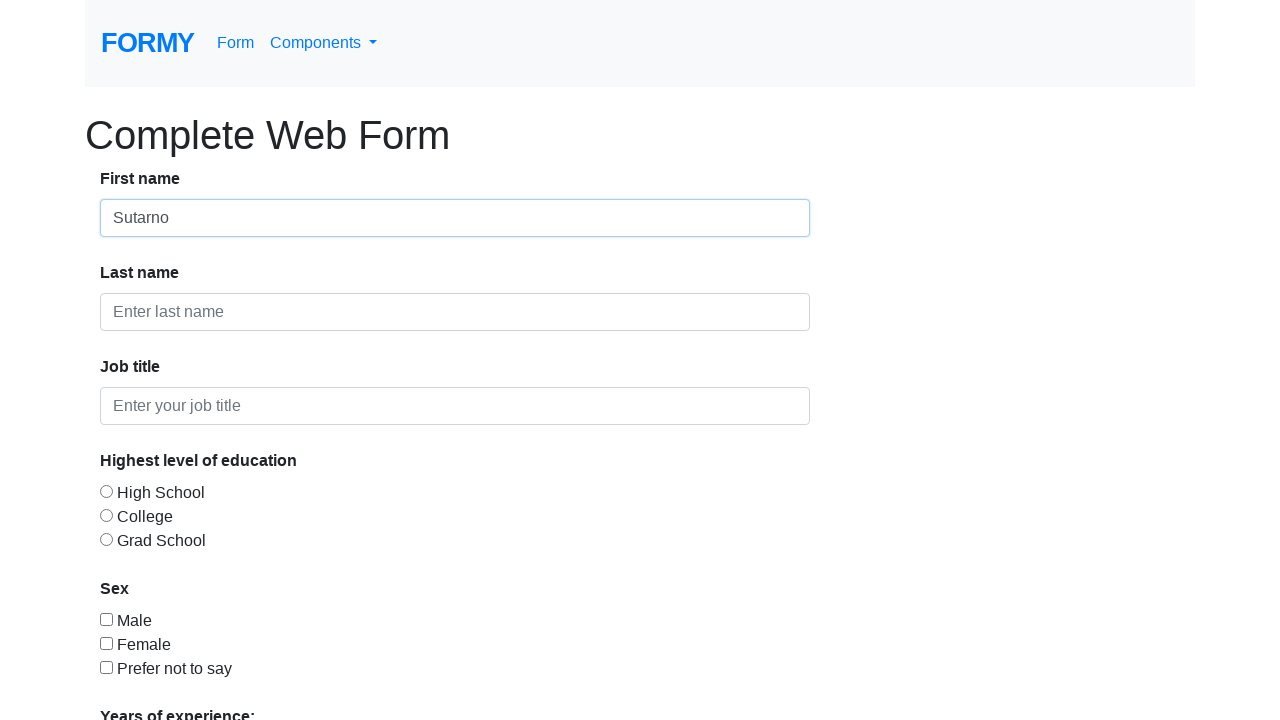

Filled last name field with 'Jukiman' on #last-name
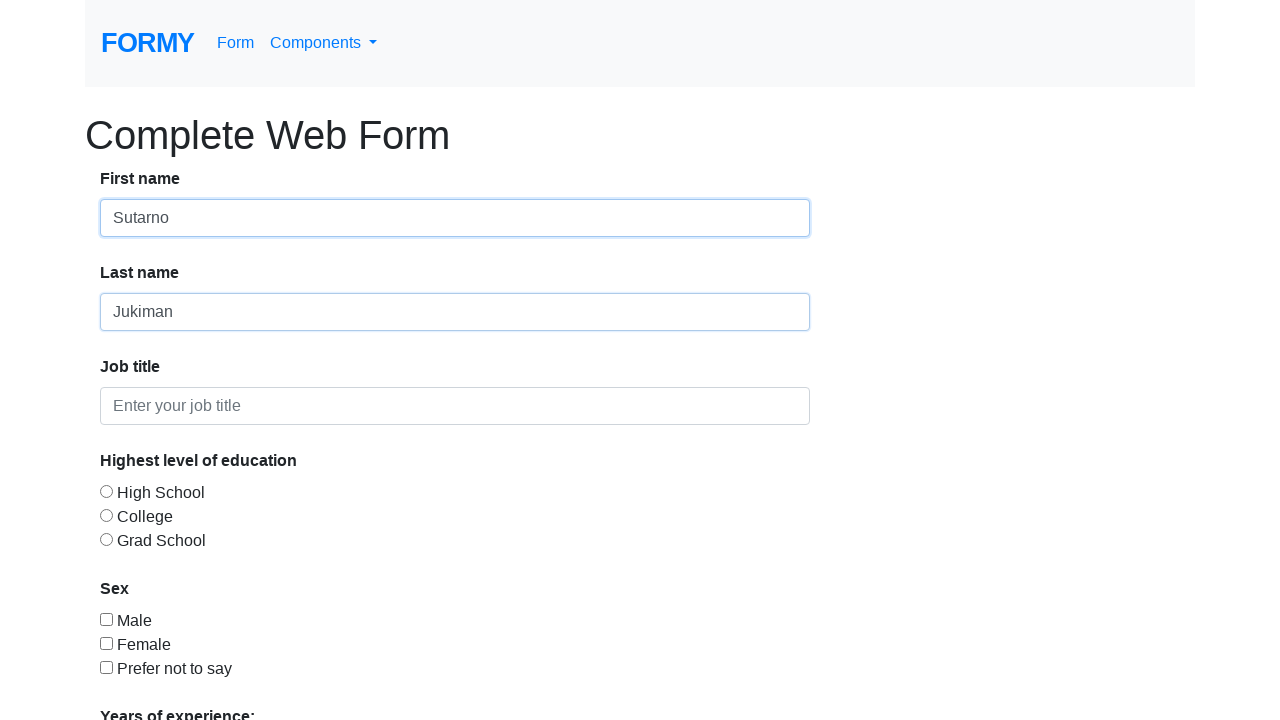

Filled job title field with 'Beternak platipus' on #job-title
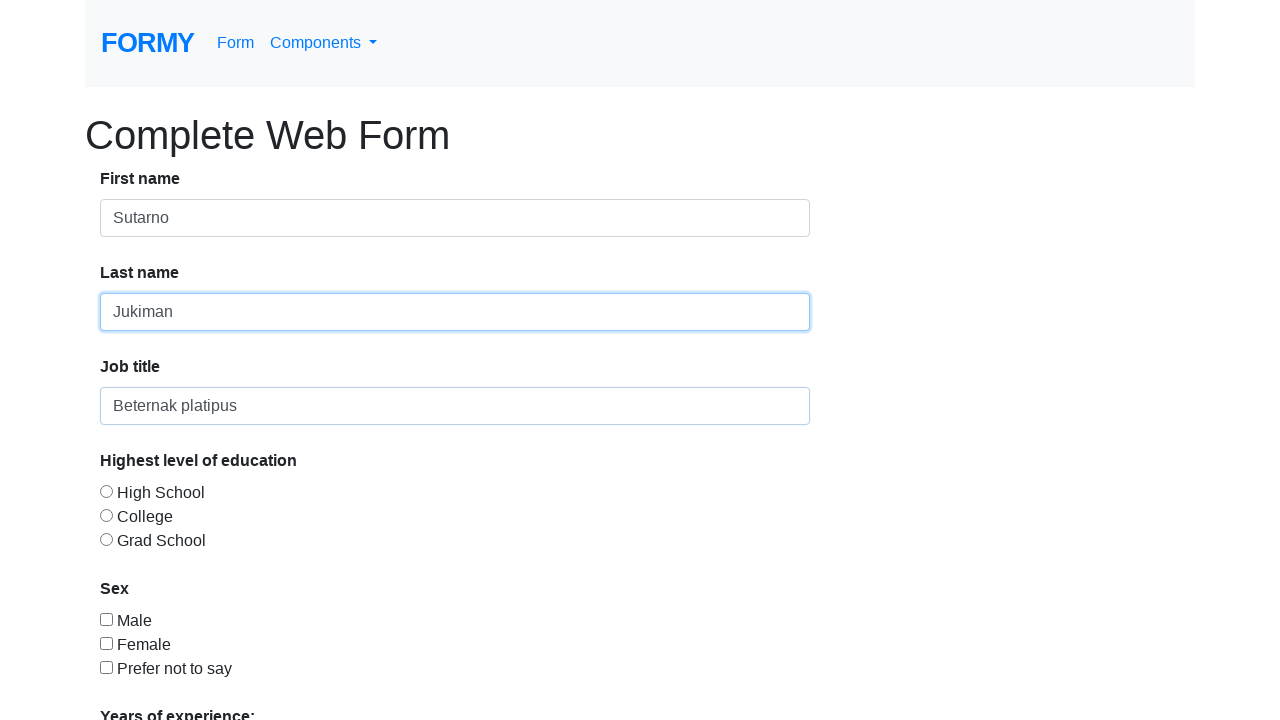

Selected education level radio button at (106, 515) on #radio-button-2
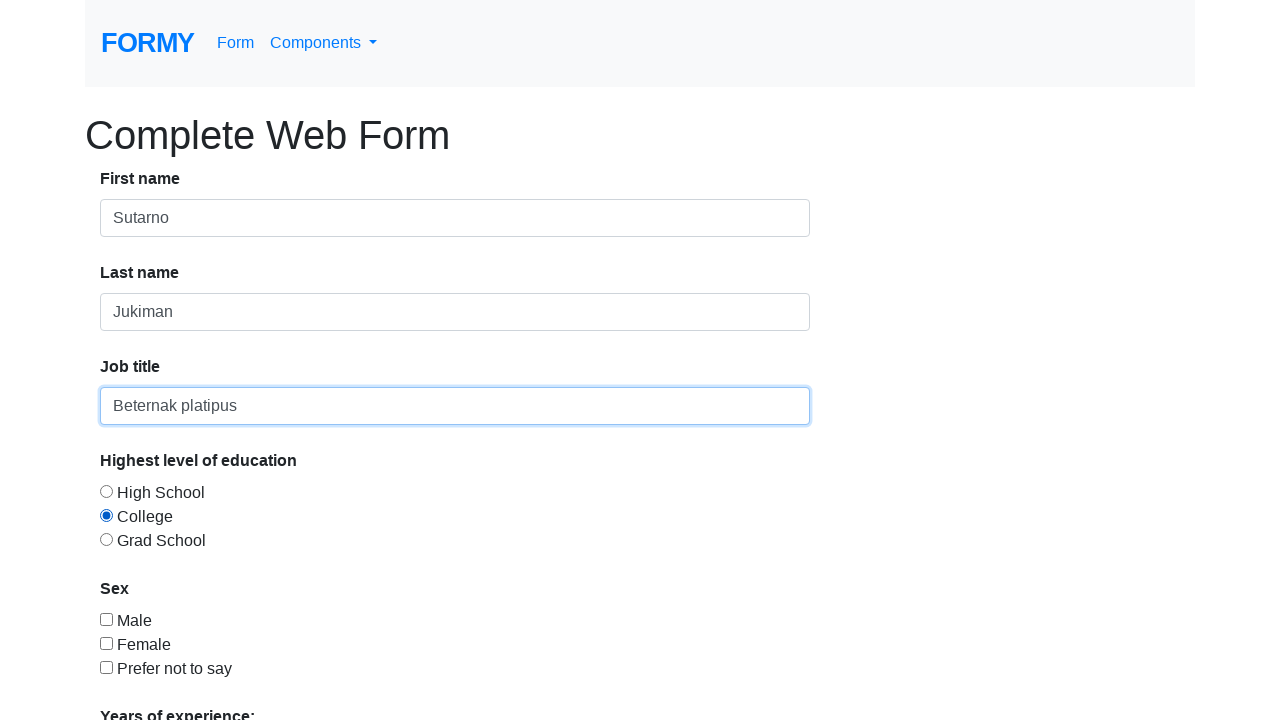

Selected gender checkbox at (106, 619) on #checkbox-1
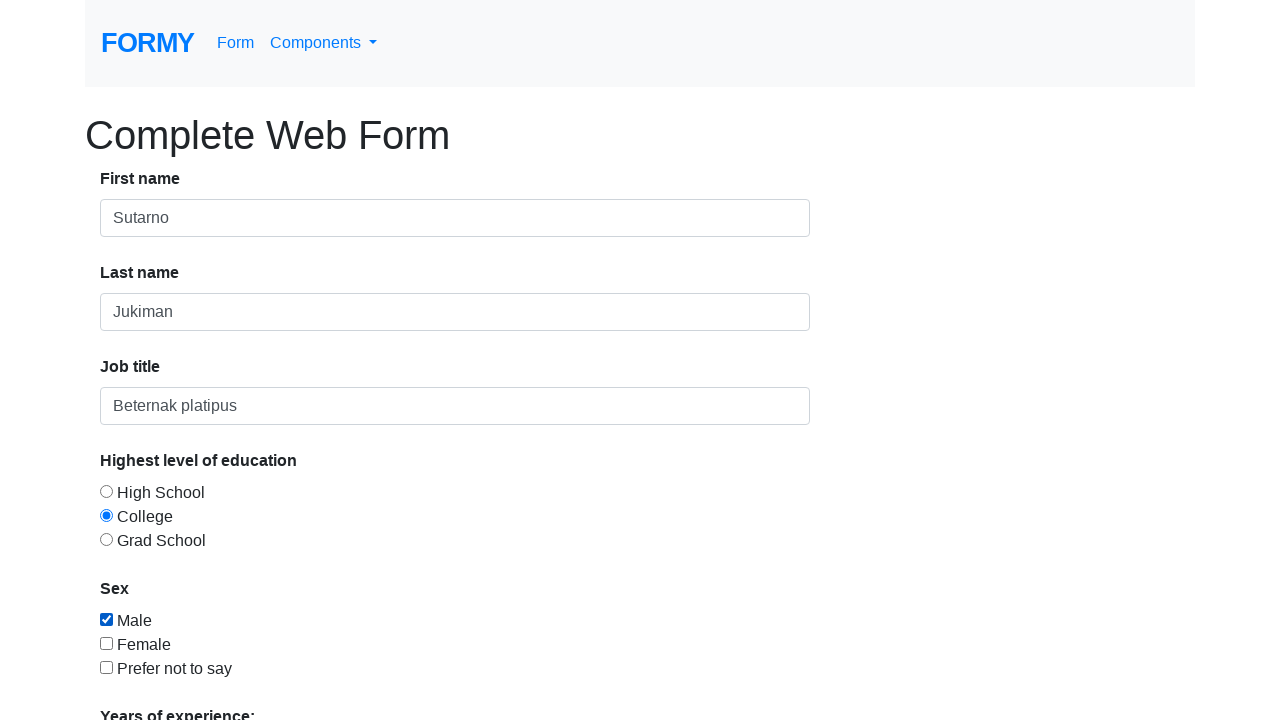

Selected '1' year of experience from dropdown on #select-menu
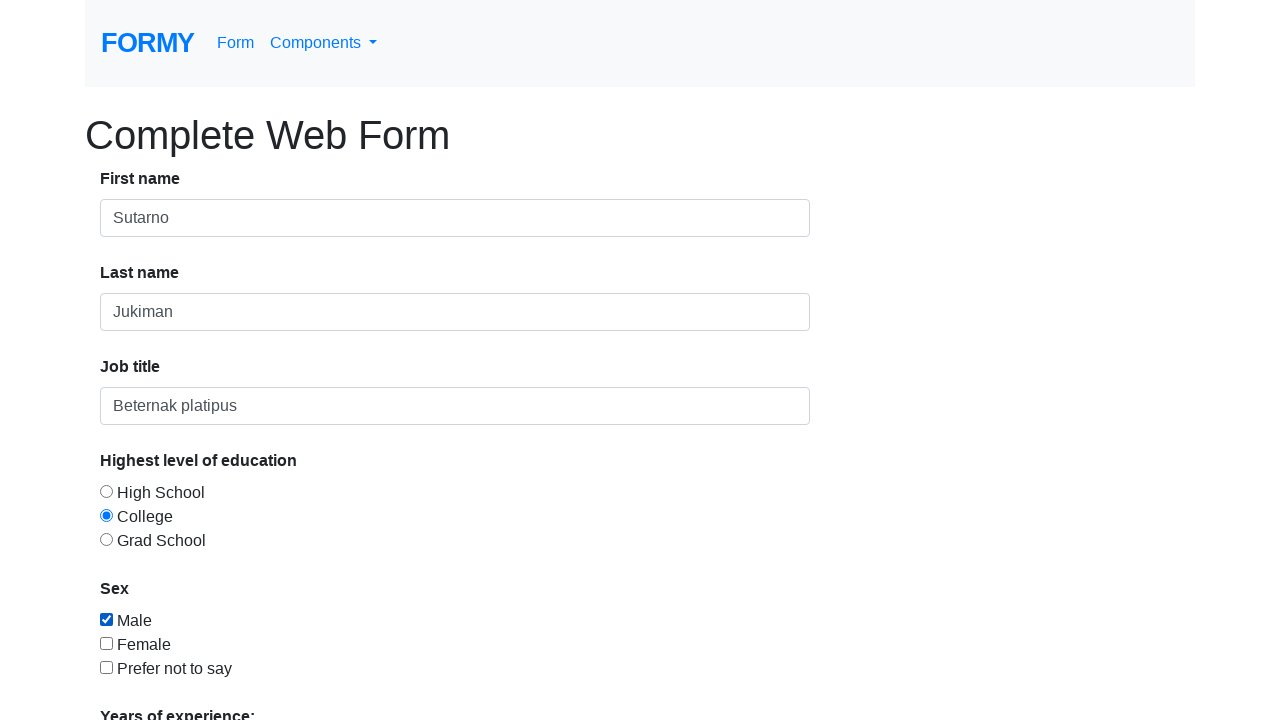

Filled date picker with '09/09/2020' on #datepicker
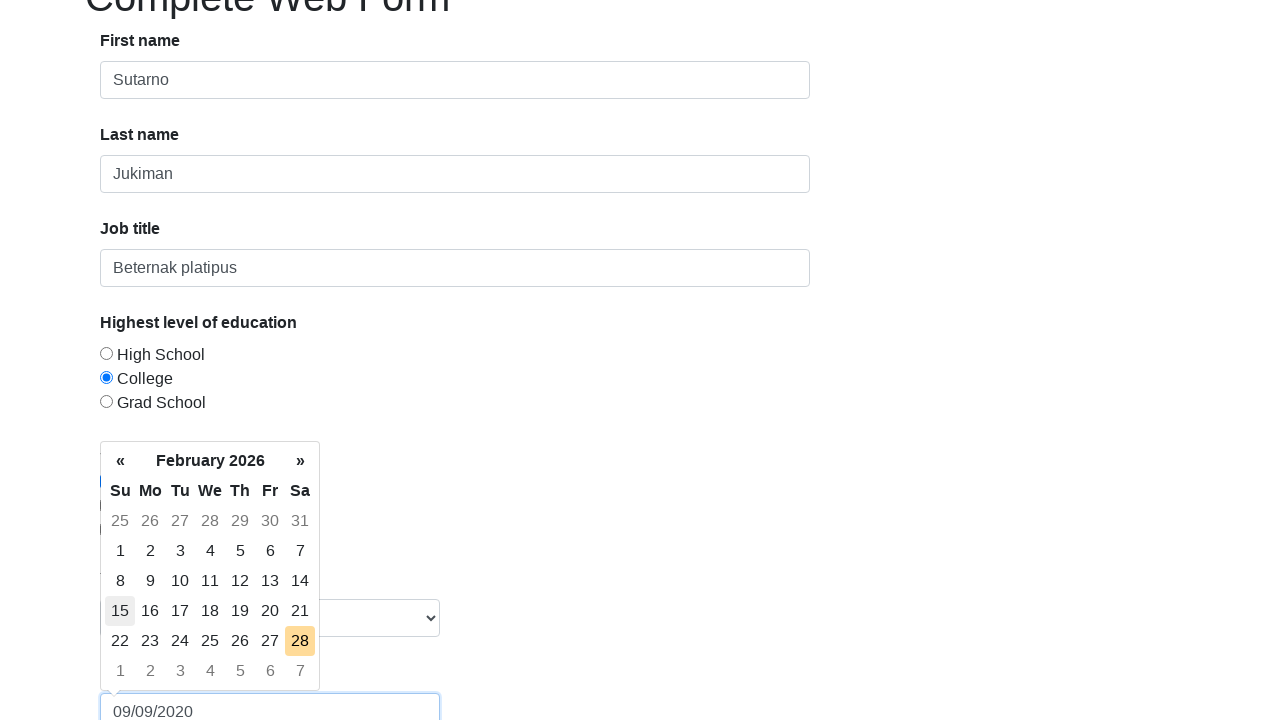

Pressed Enter to confirm date selection on #datepicker
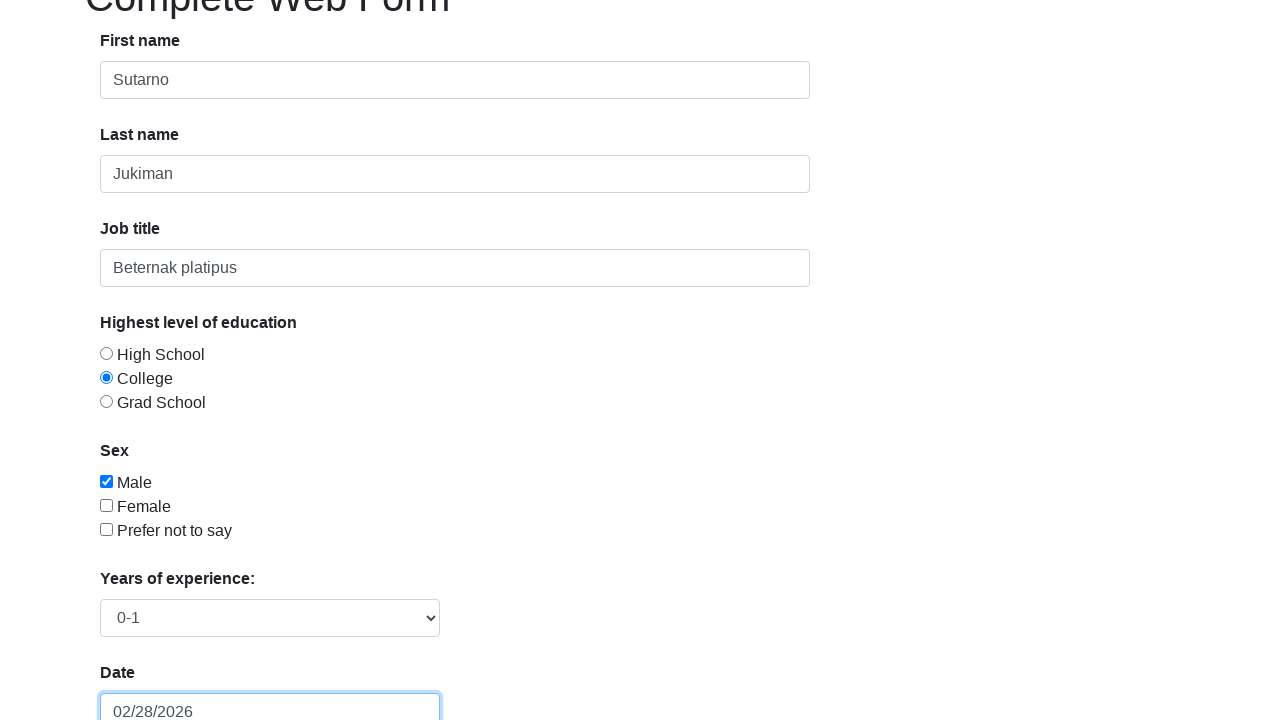

Clicked submit button to complete form submission at (148, 680) on a.btn.btn-lg.btn-primary
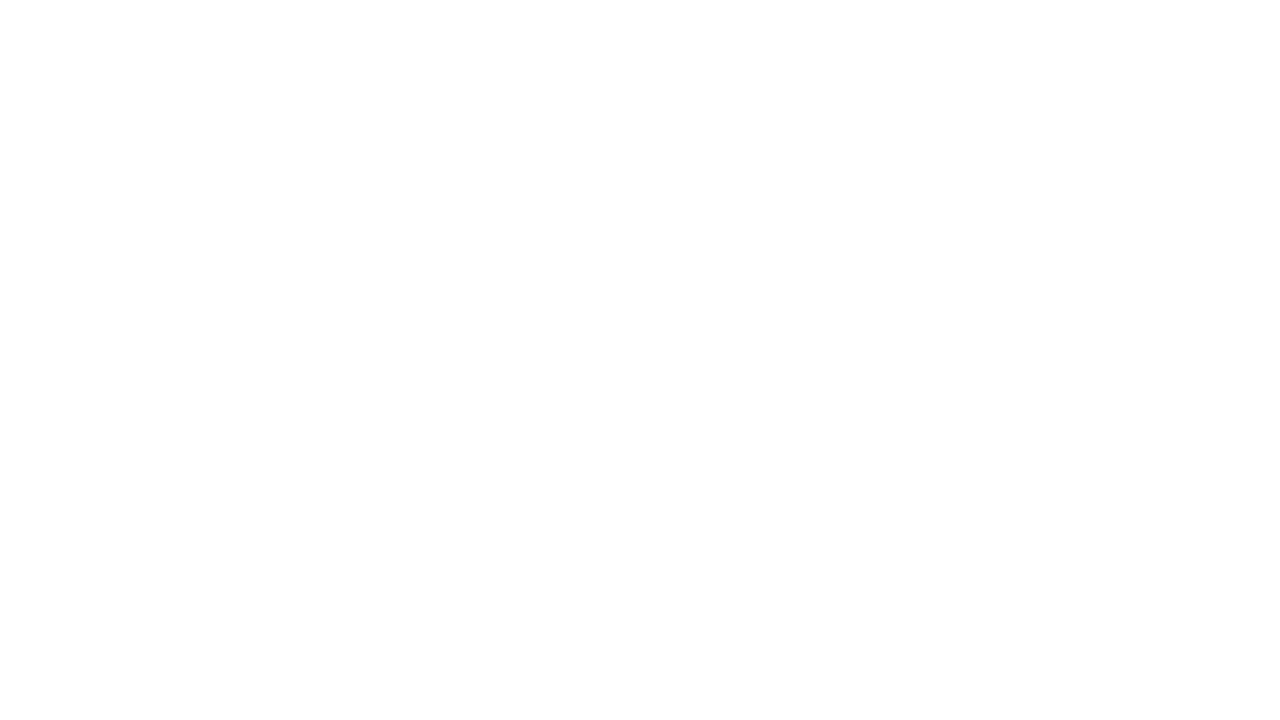

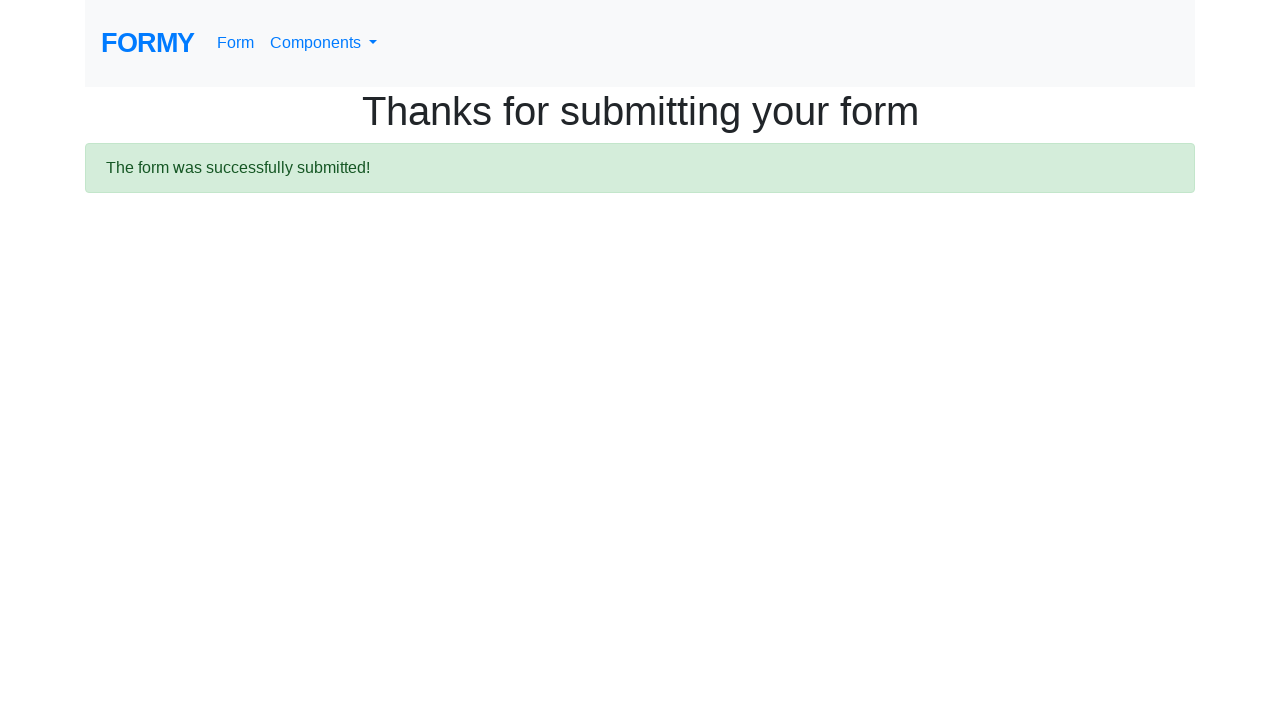